Demonstrates XPath sibling and parent traversal by navigating to an automation practice page and locating button elements using following-sibling and parent axis selectors

Starting URL: https://rahulshettyacademy.com/AutomationPractice/

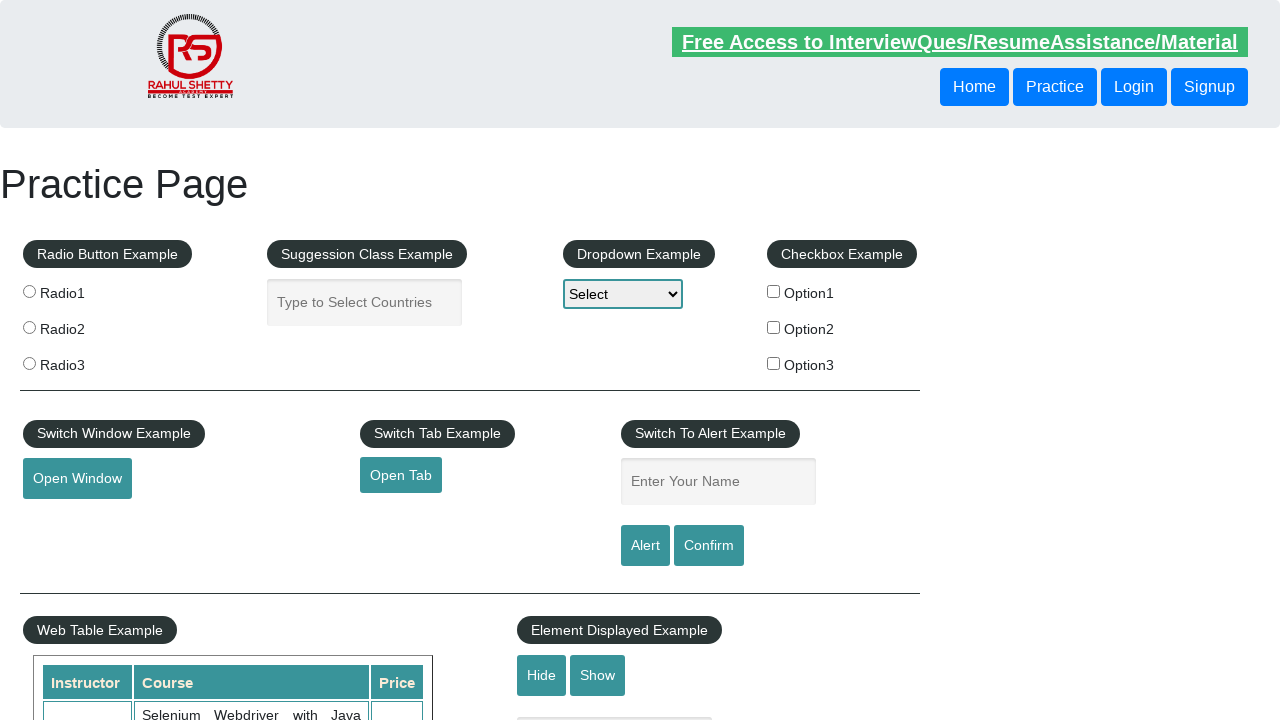

Navigated to automation practice page
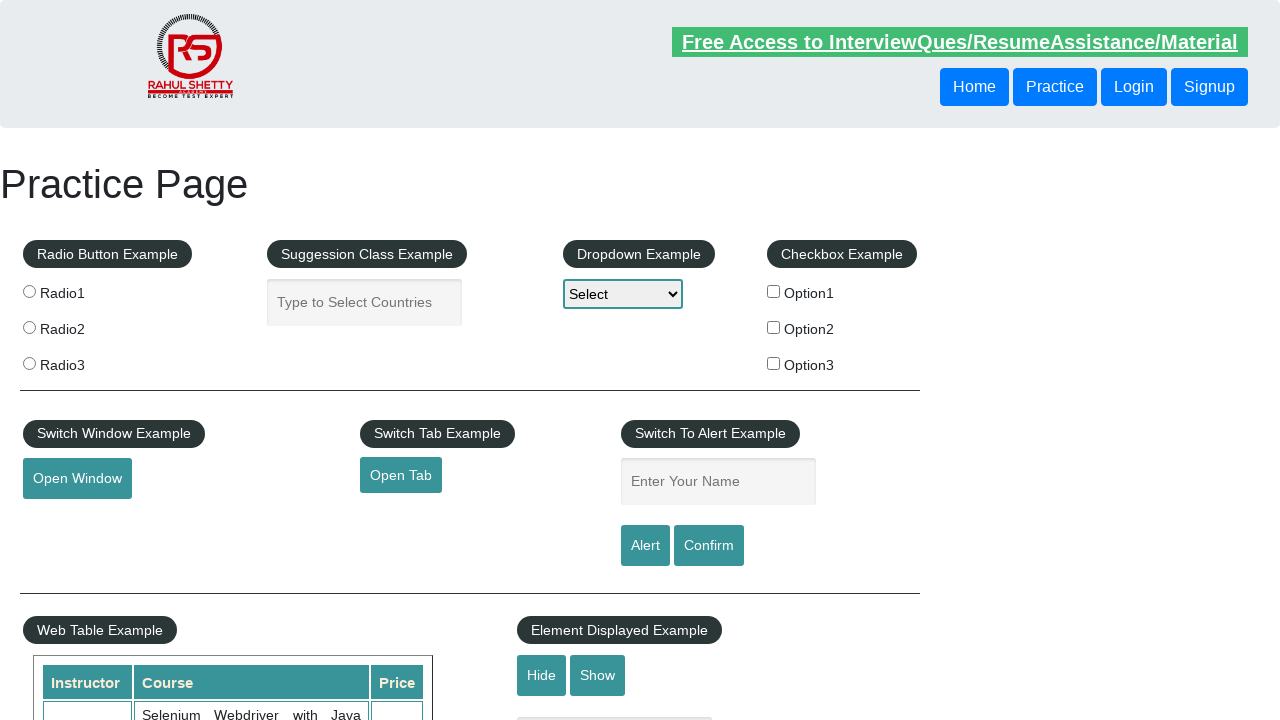

Located button element using following-sibling XPath axis
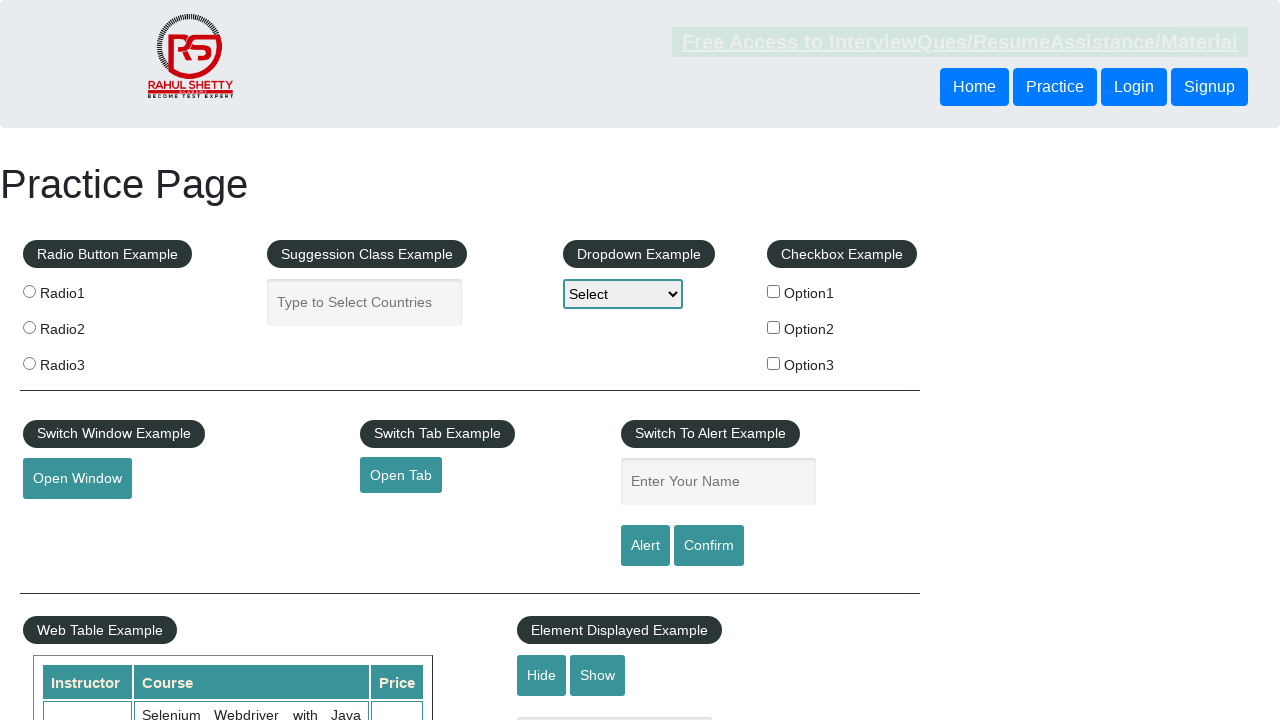

Verified sibling button is visible
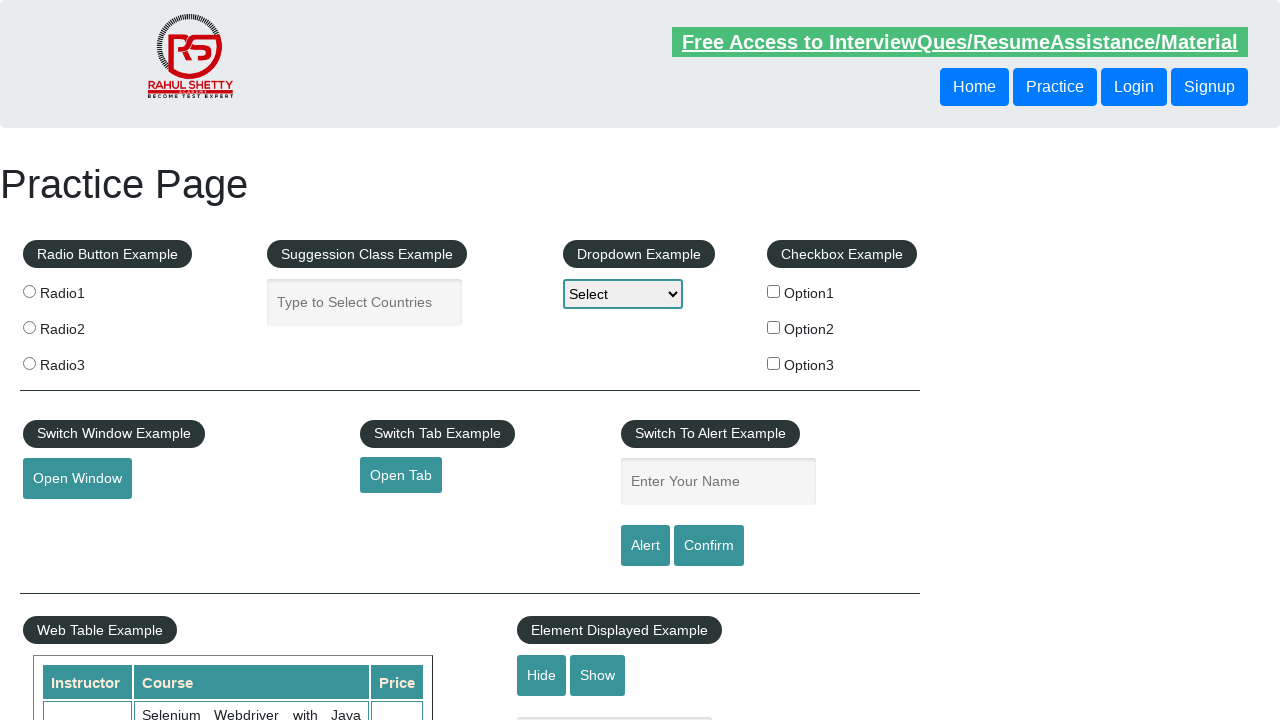

Located button element using parent XPath axis
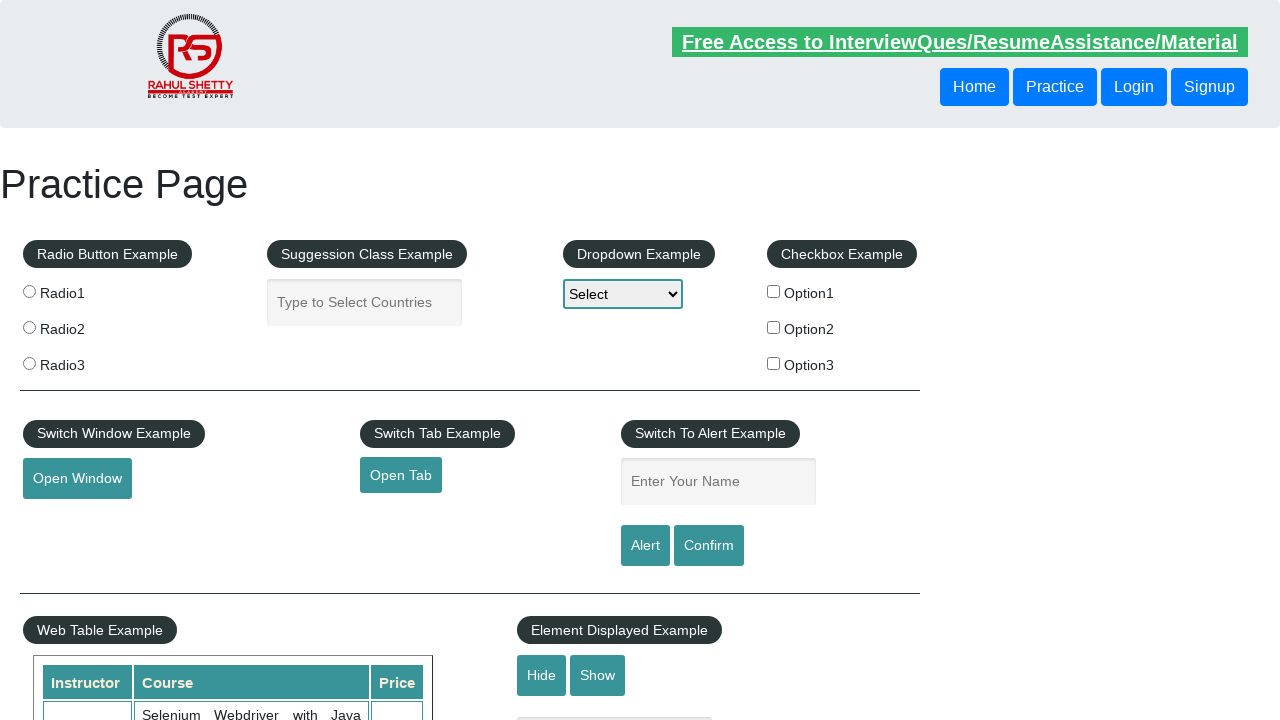

Verified parent-traversed button is visible
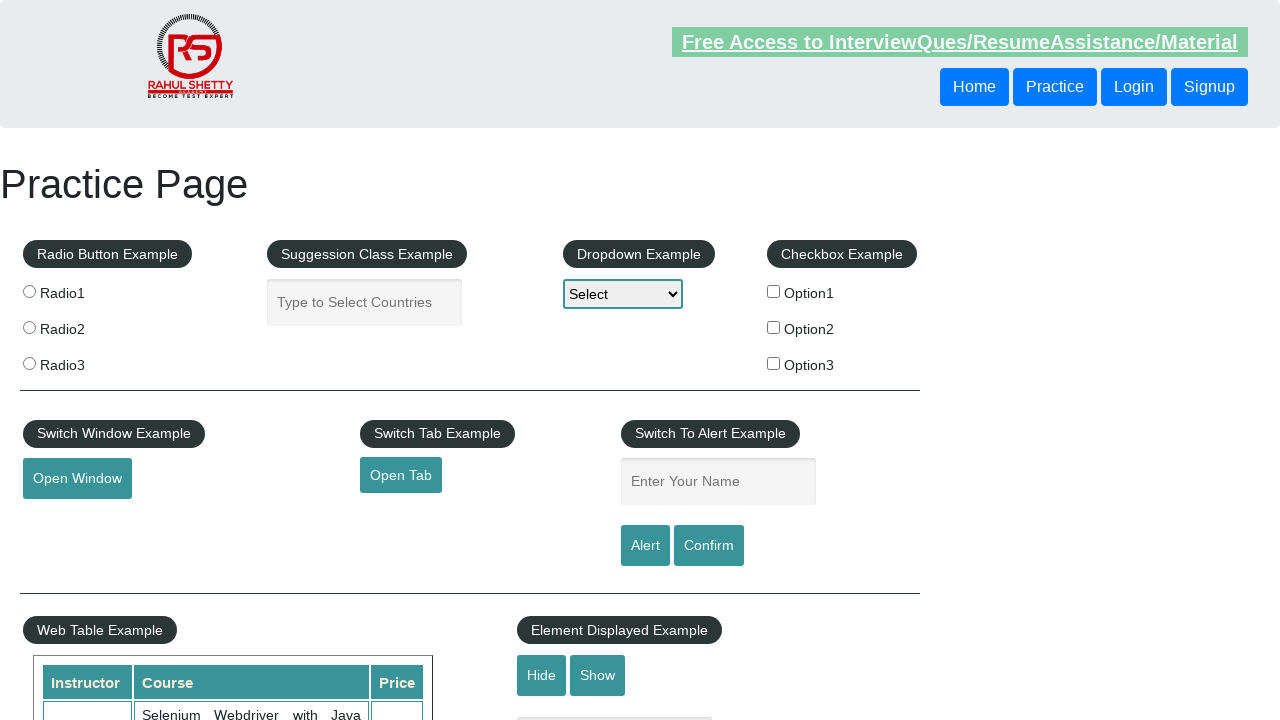

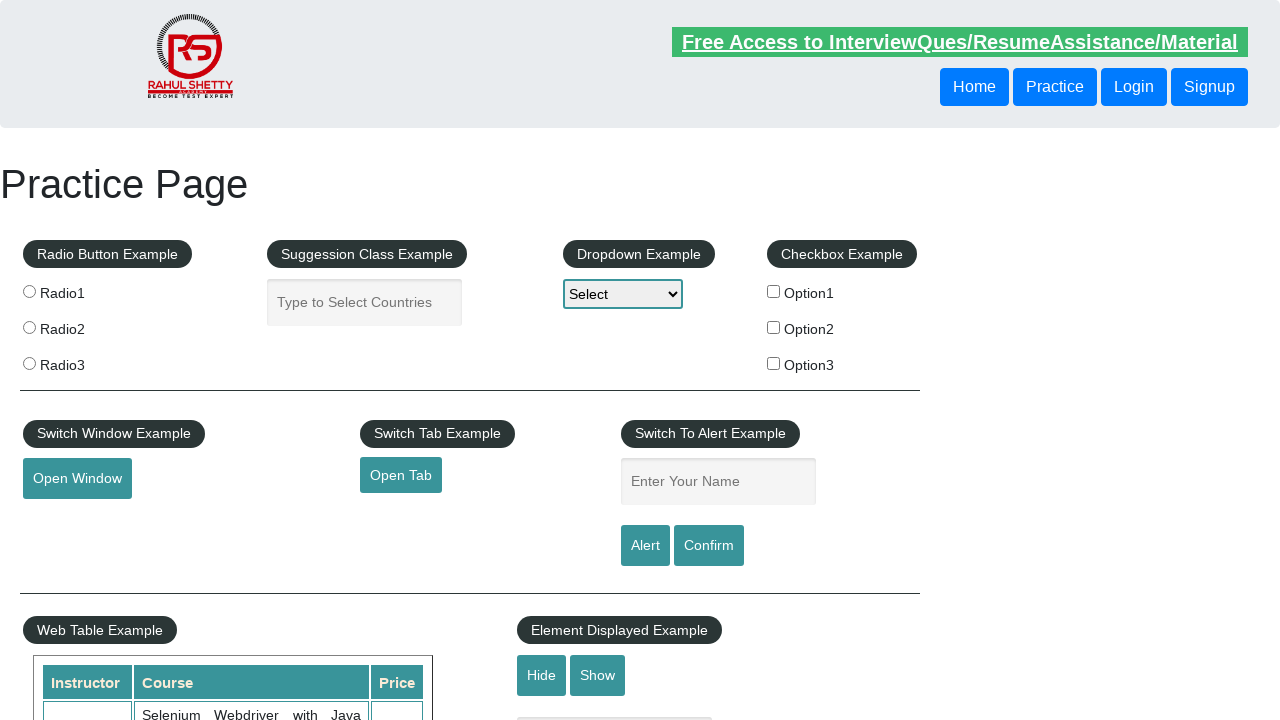